Tests an e-commerce vegetable shopping site by searching for products containing "ca", verifying the filtered results count, and adding specific items to the cart including the third product and any product named "Carrot".

Starting URL: https://rahulshettyacademy.com/seleniumPractise/#/

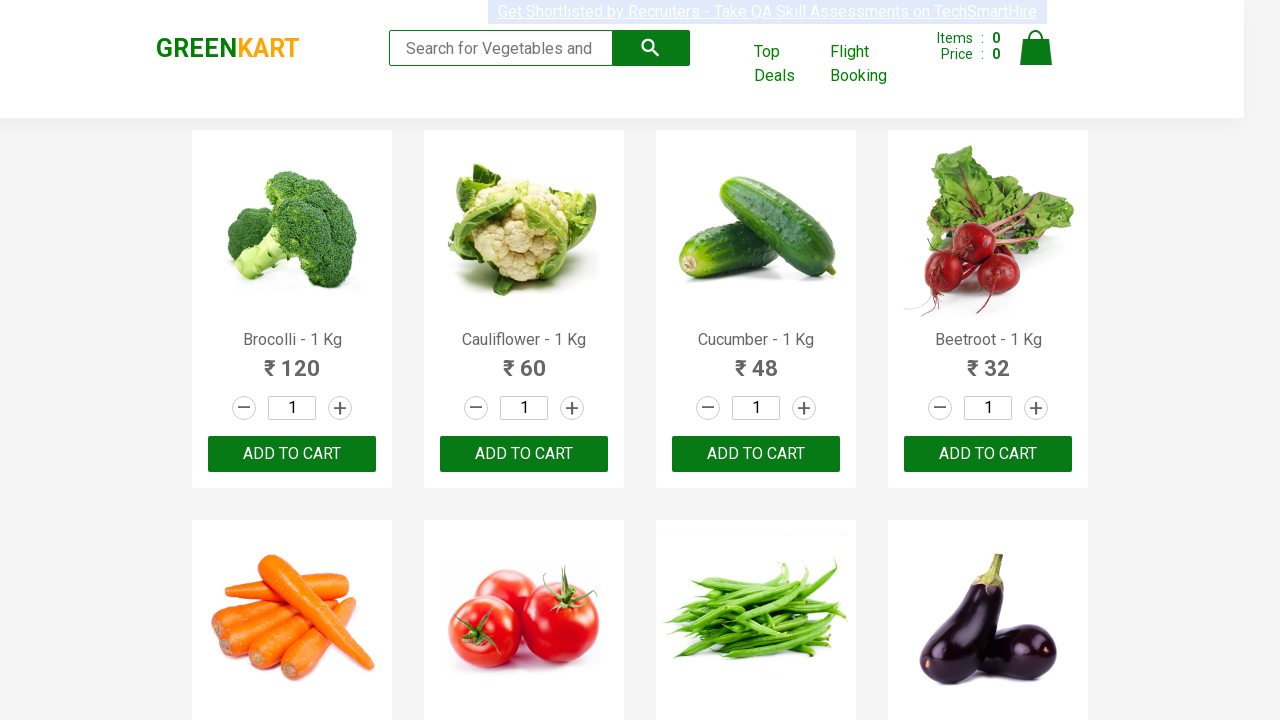

Filled search box with 'ca' to filter products on input.search-keyword
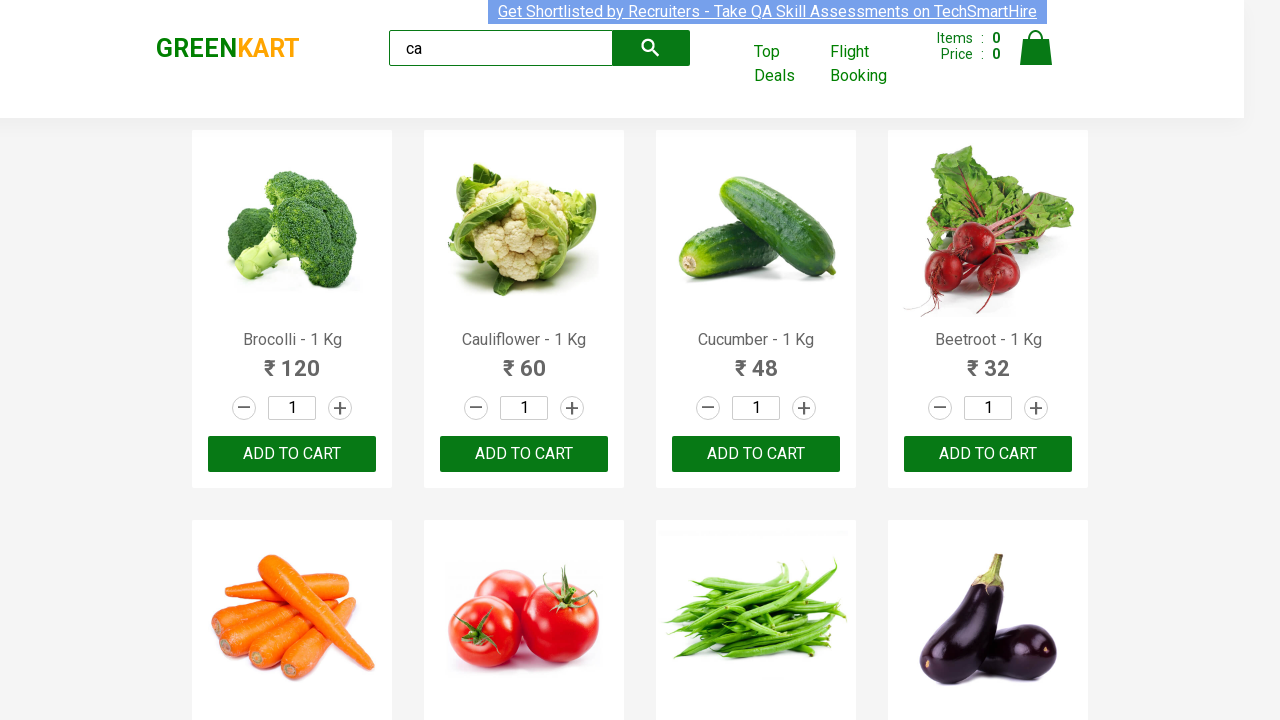

Waited 2 seconds for search results to filter
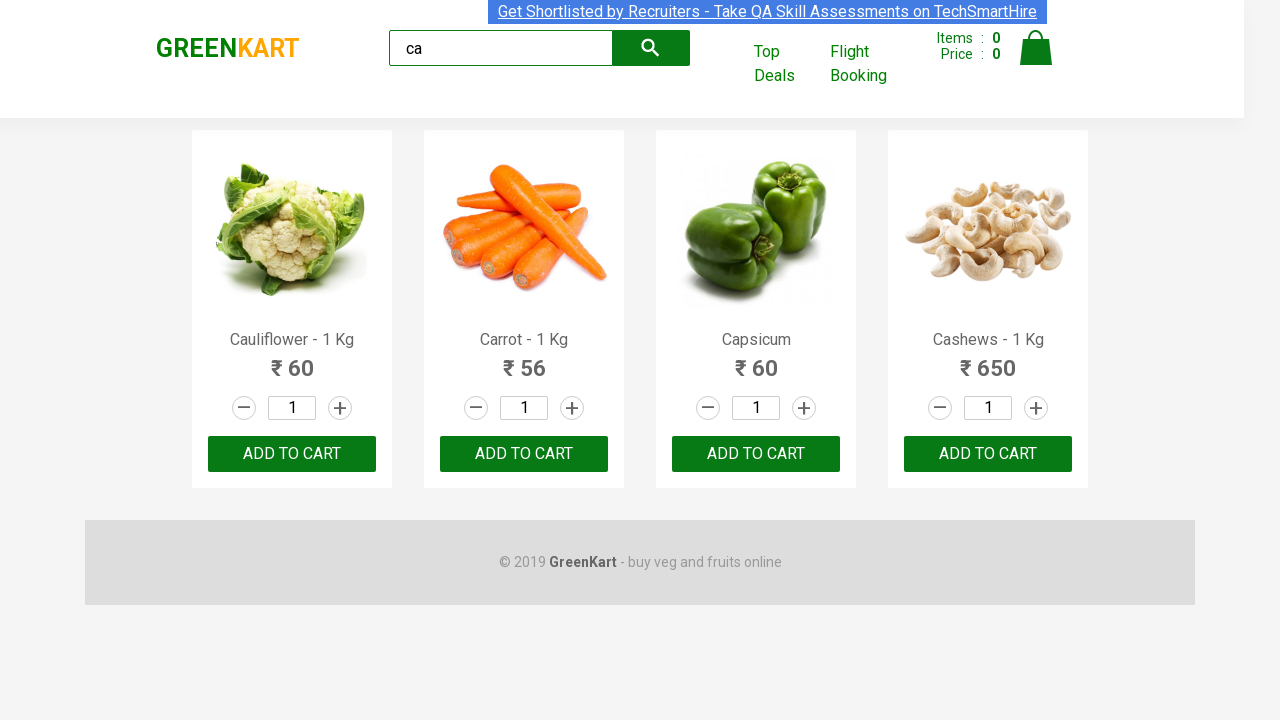

Verified that 4 products are visible after filtering by 'ca'
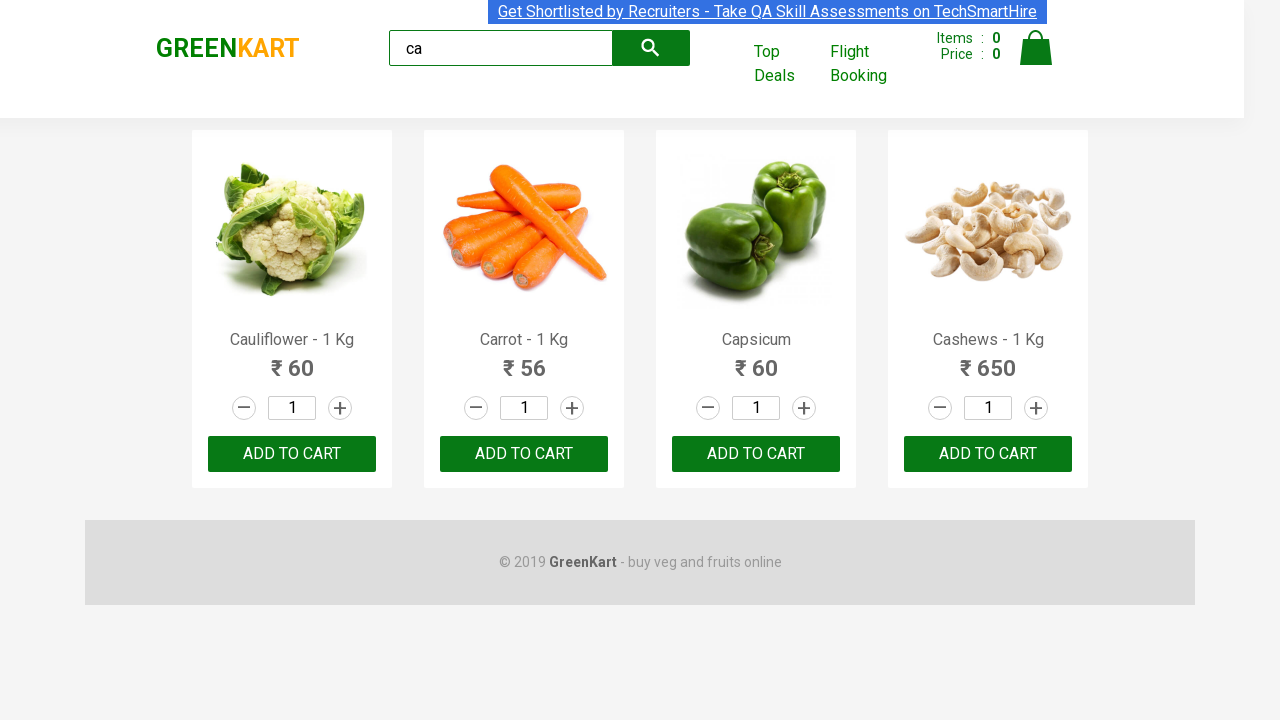

Clicked ADD TO CART on the third product at (756, 454) on .products .product >> nth=2 >> text=ADD TO CART
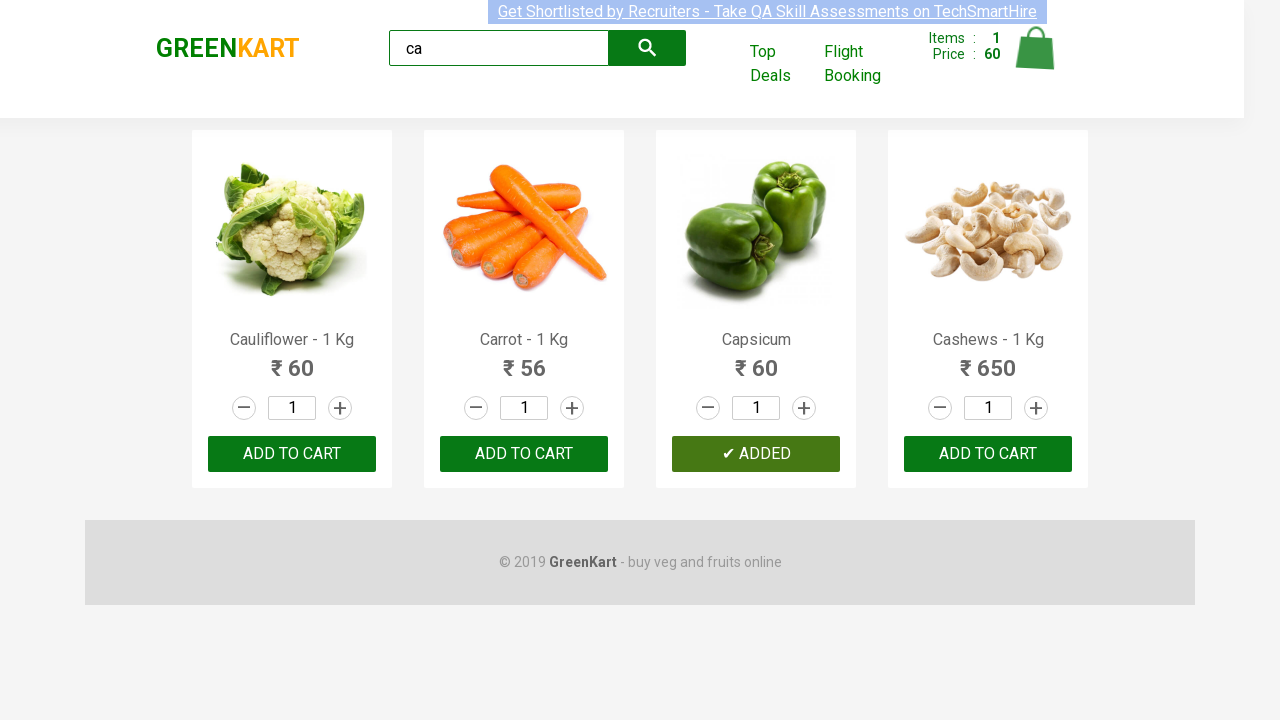

Found product named 'Carrot' and clicked ADD TO CART at (524, 454) on .products .product >> nth=1 >> text=ADD TO CART
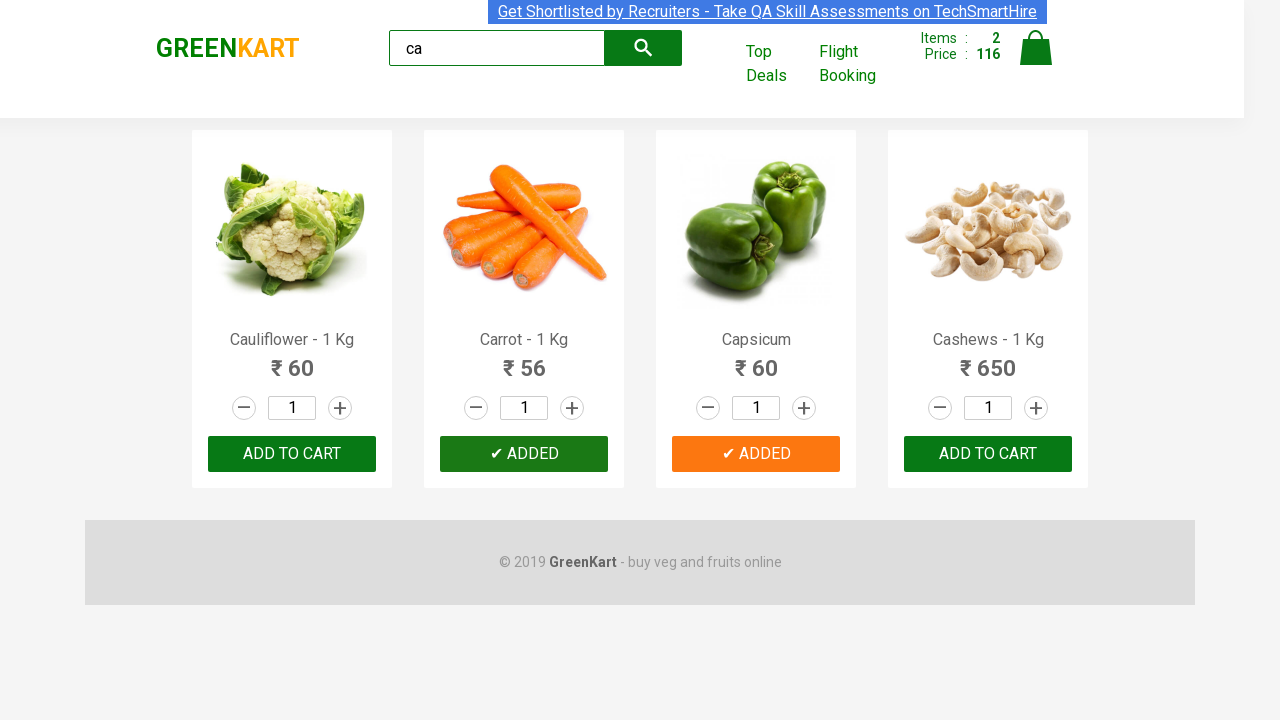

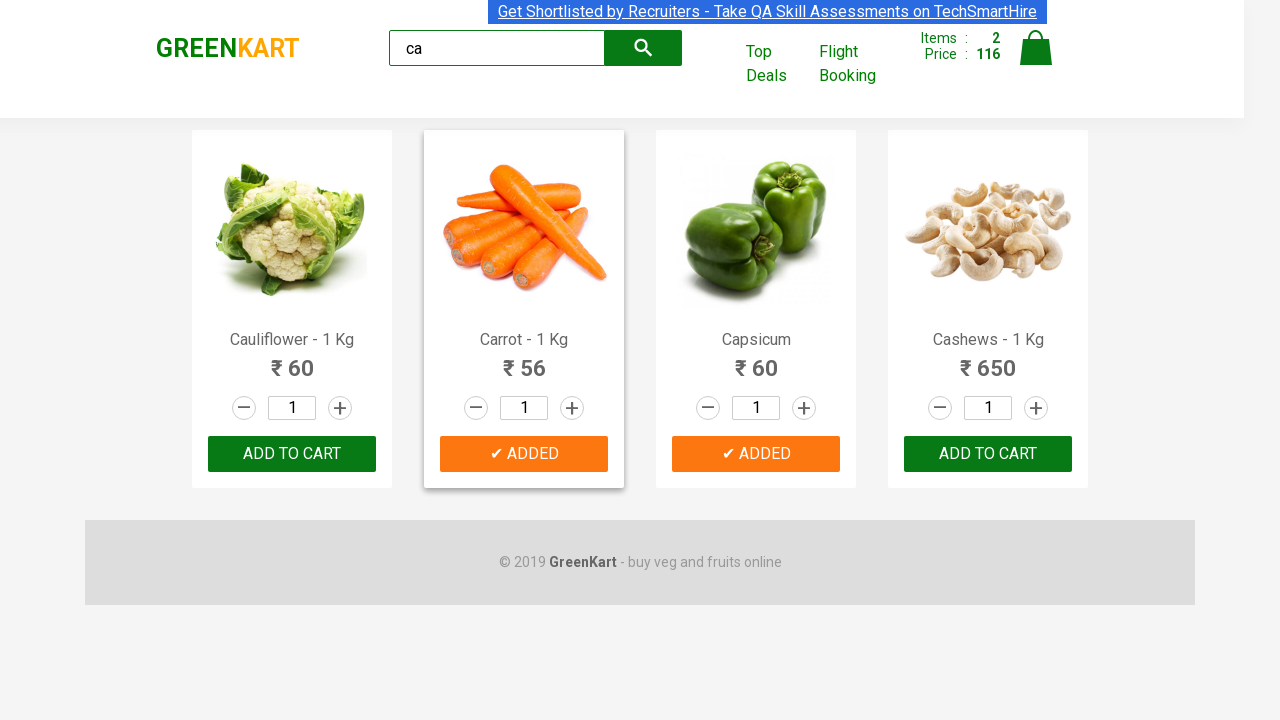